Tests a registration form by filling in the first name and last name fields on a demo automation testing site.

Starting URL: https://demo.automationtesting.in/Register.html

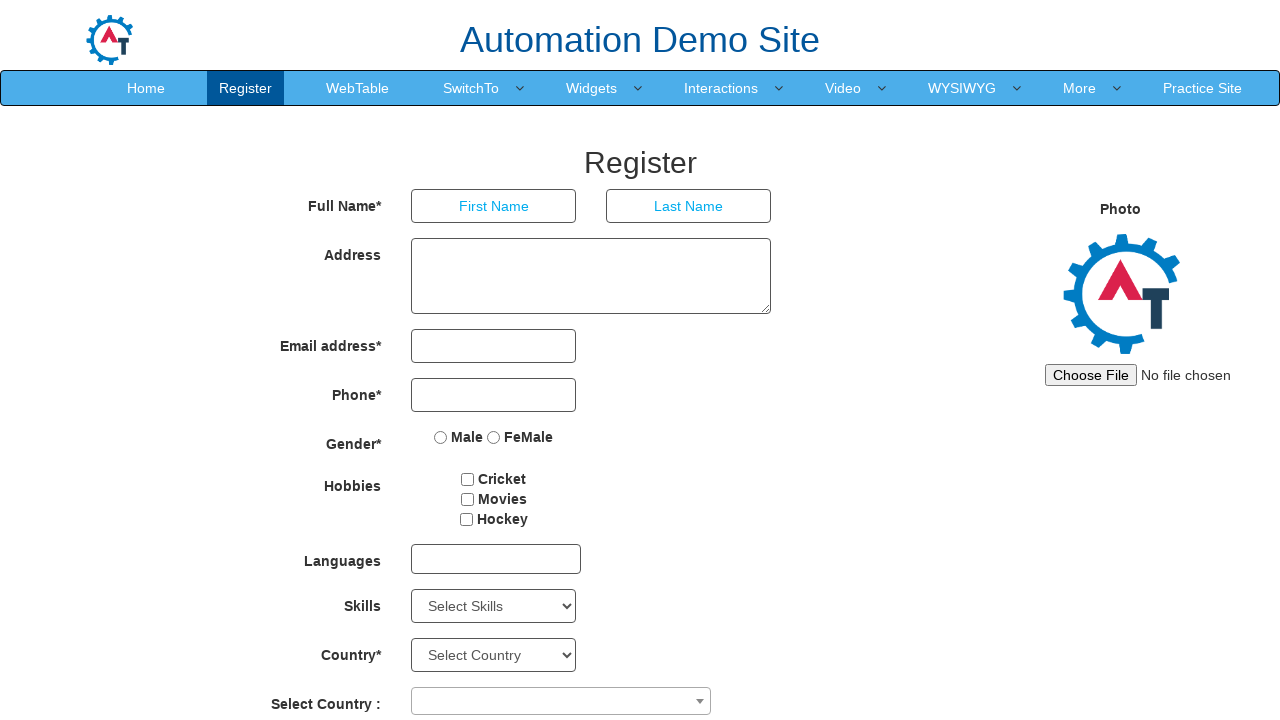

Filled first name field with 'Srikanth' on input[placeholder='First Name']
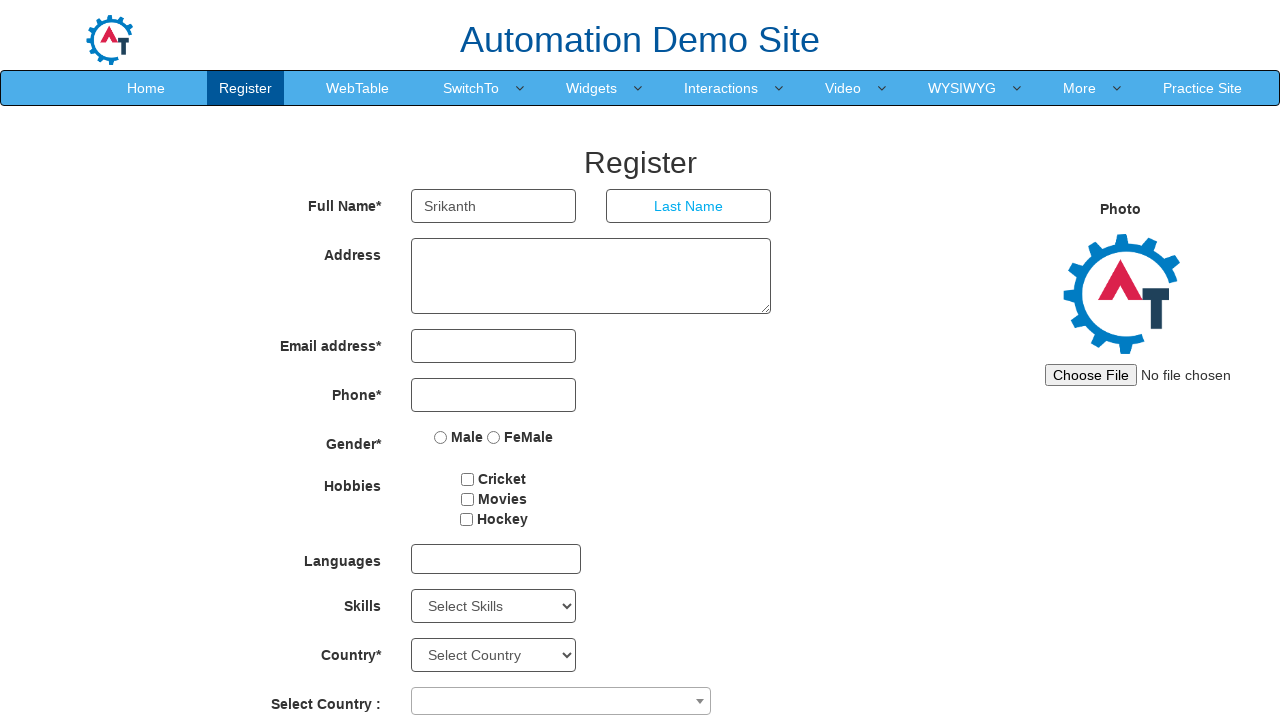

Filled last name field with 'Kurella' on input[placeholder='Last Name']
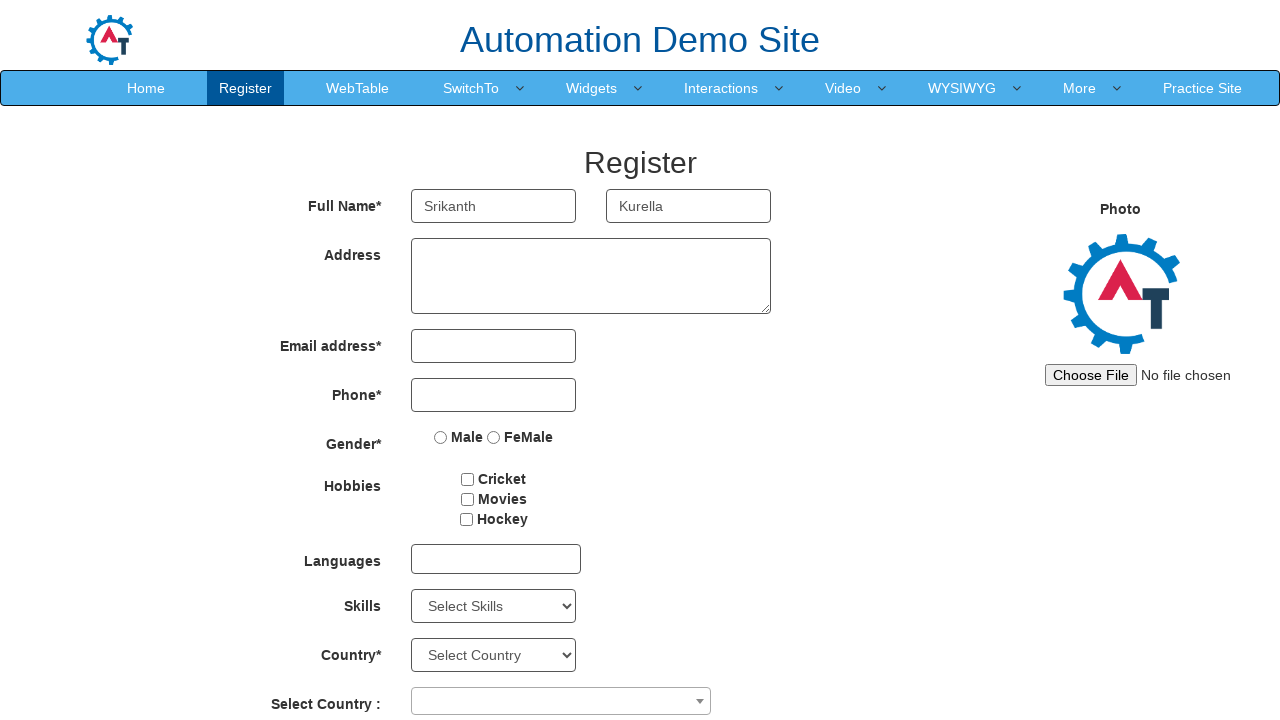

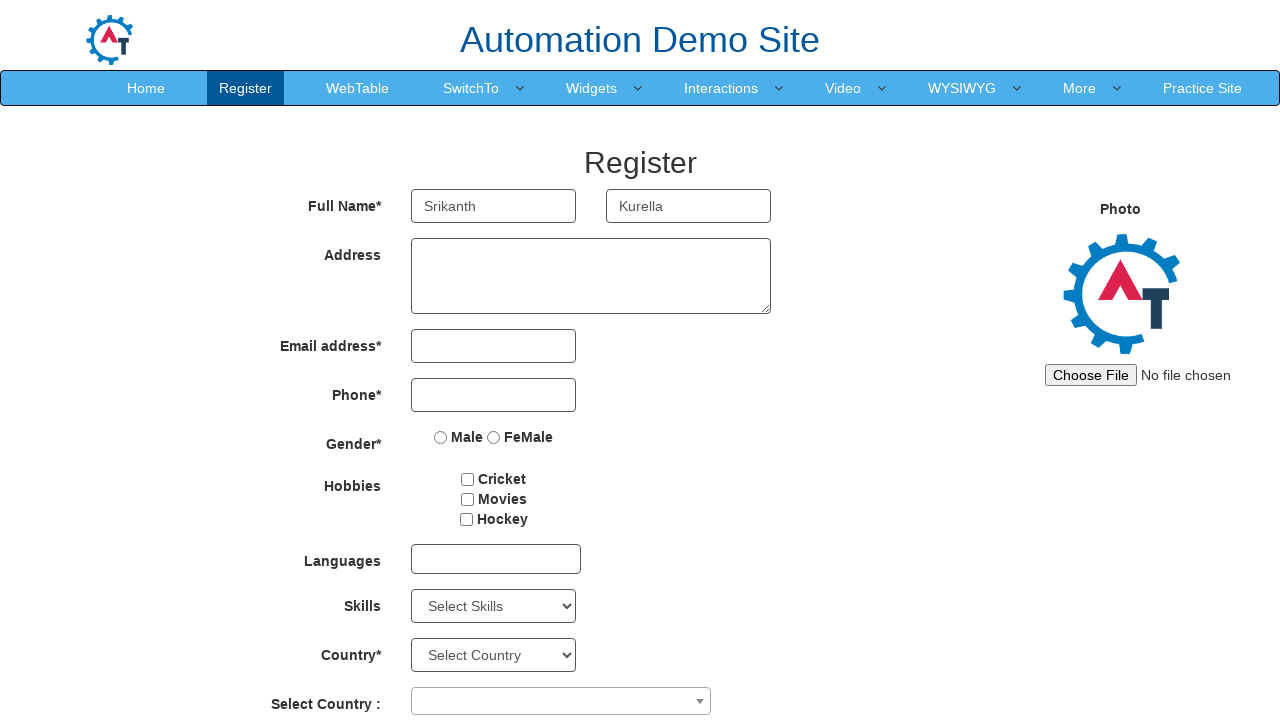